Navigates to NVIDIA's job listings page filtered for intern positions, clicks on job titles to view job details including title, location, description, and posting date.

Starting URL: https://nvidia.wd5.myworkdayjobs.com/NVIDIAExternalCareerSite?q=intern&locationHierarchy1=2fcb99c455831013ea52fb338f2932d8

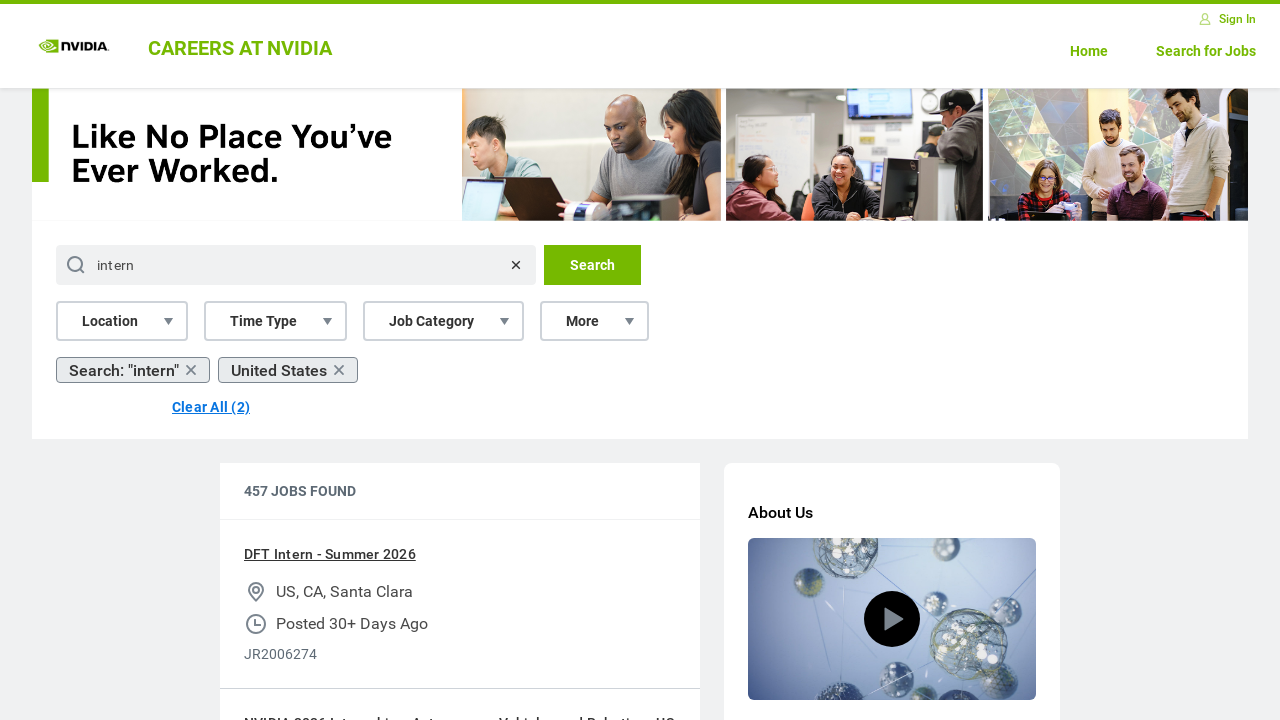

Waited for job title links to load on NVIDIA careers page
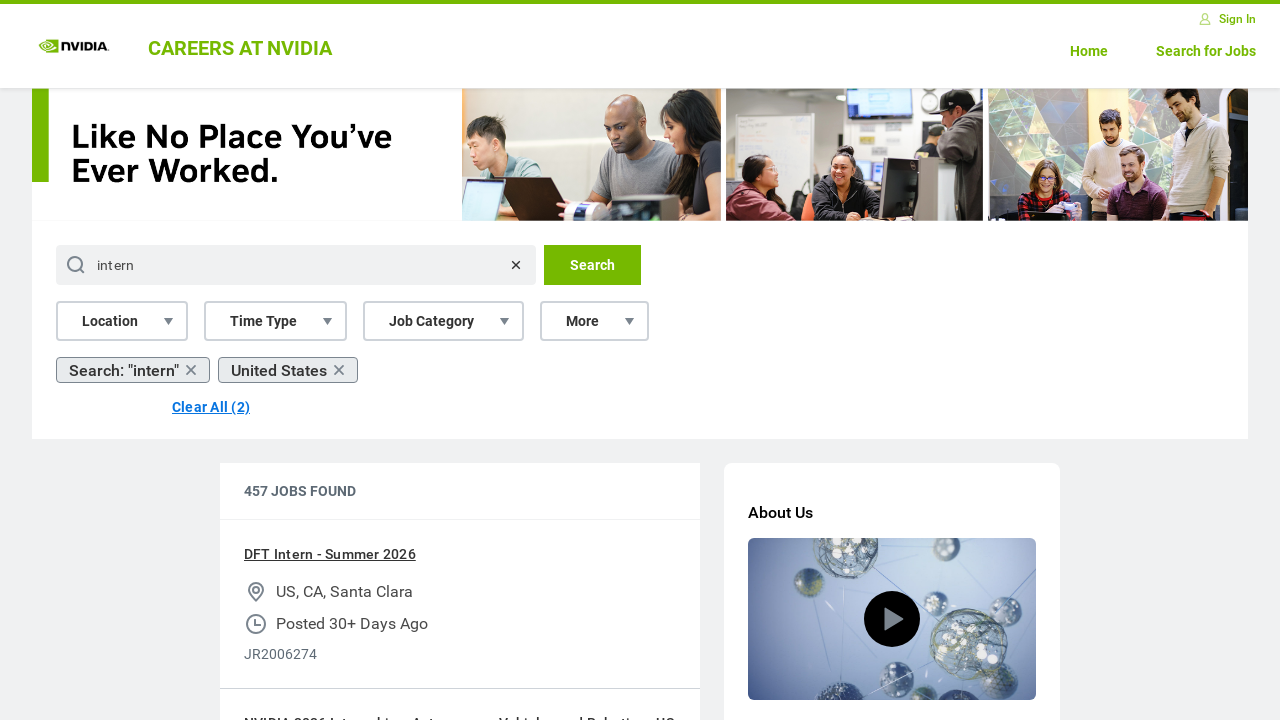

Located all job title links on the page
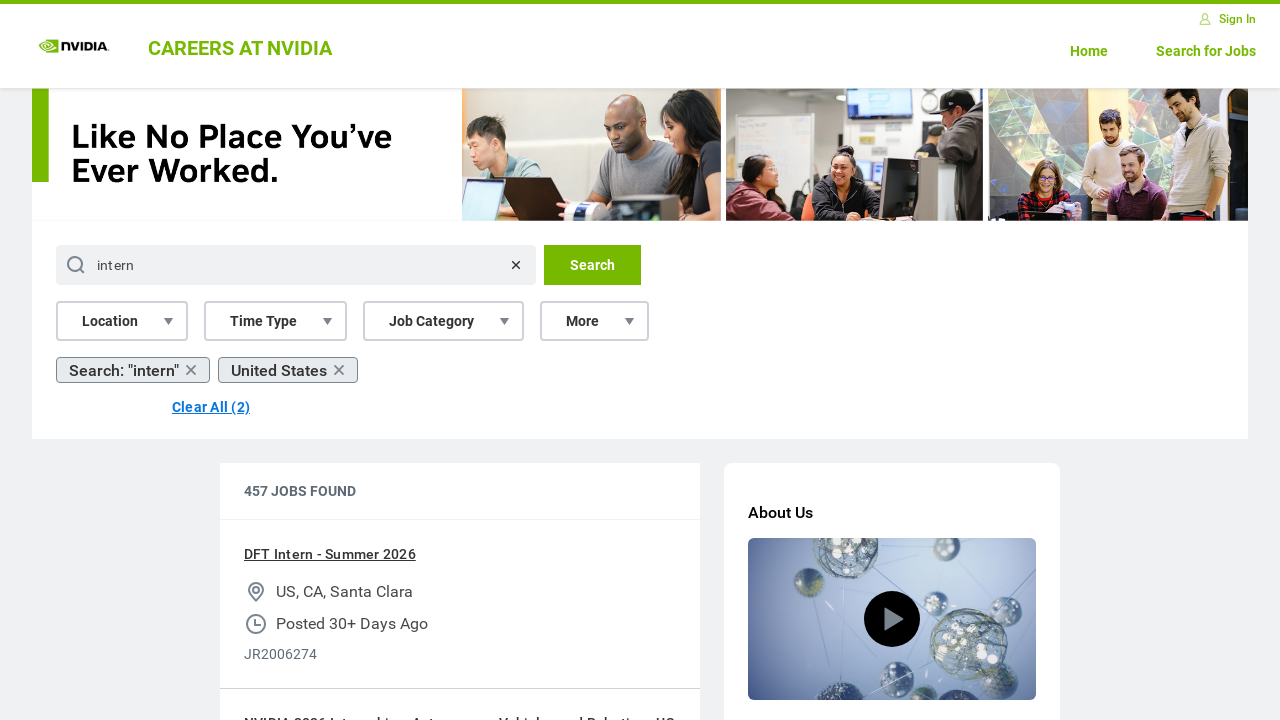

Clicked on job listing #1 at (330, 554) on a[data-automation-id='jobTitle'] >> nth=0
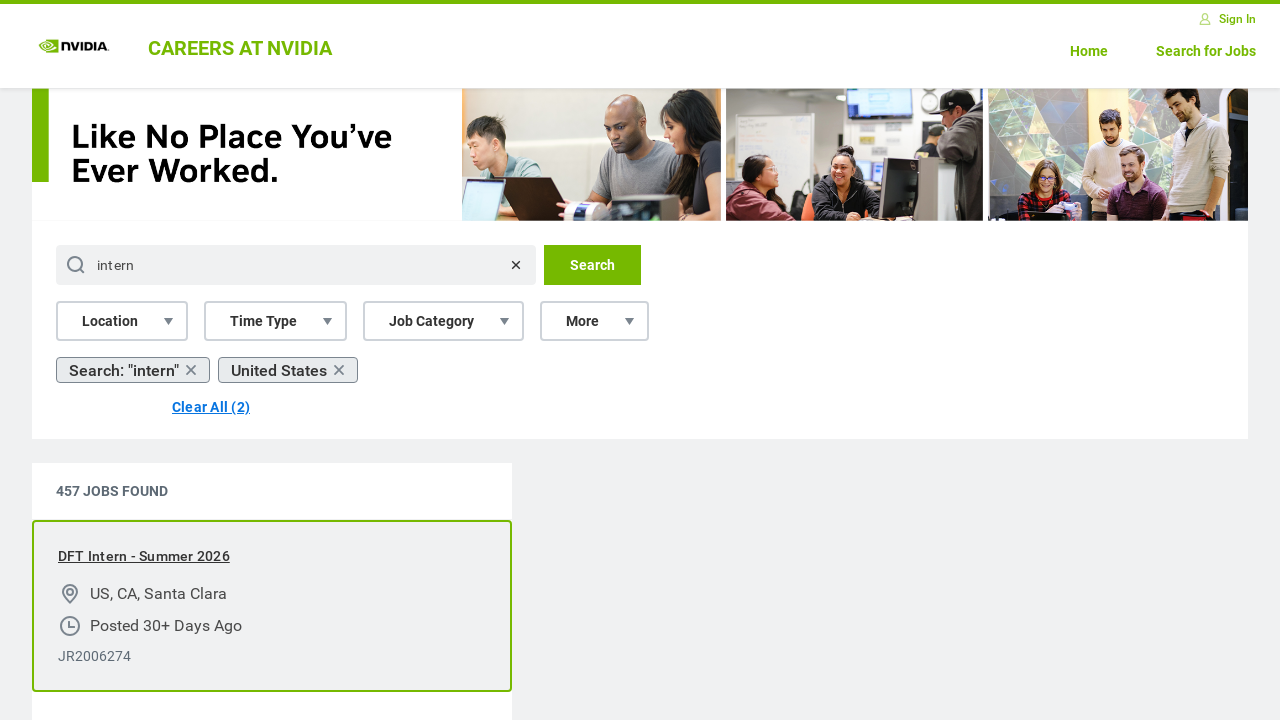

Waited for job posting header to load
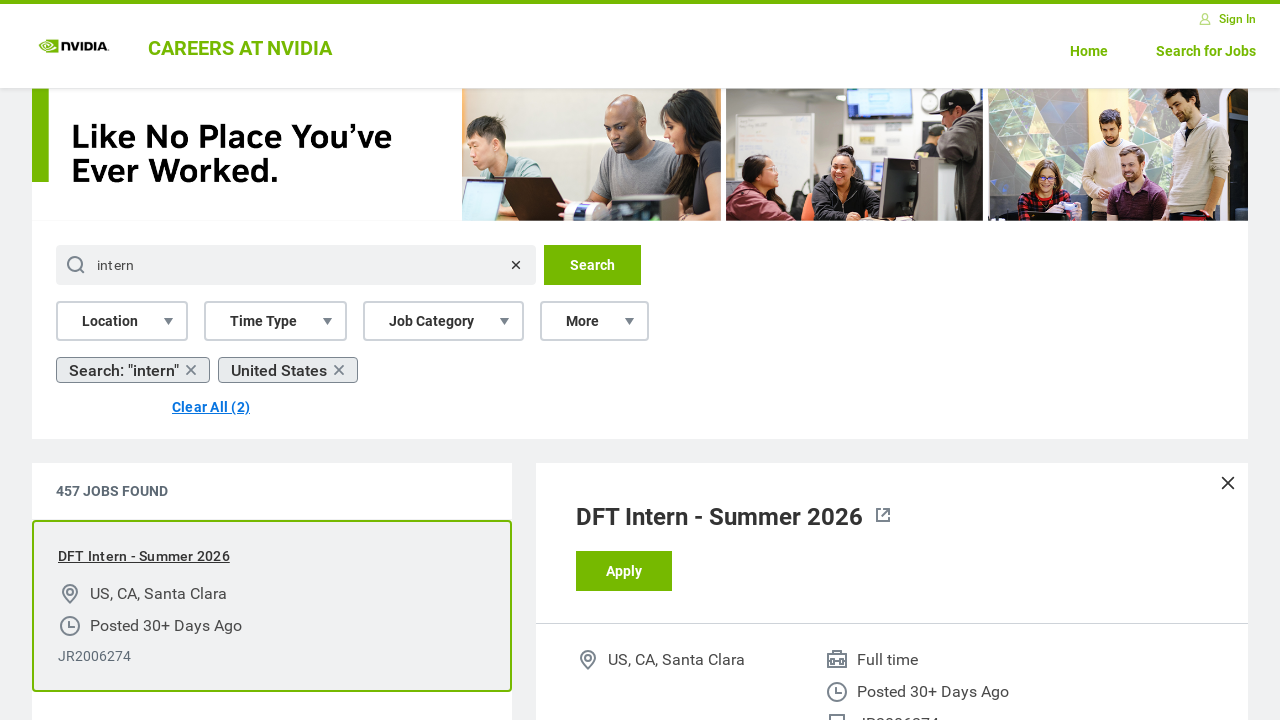

Verified job posting description is visible
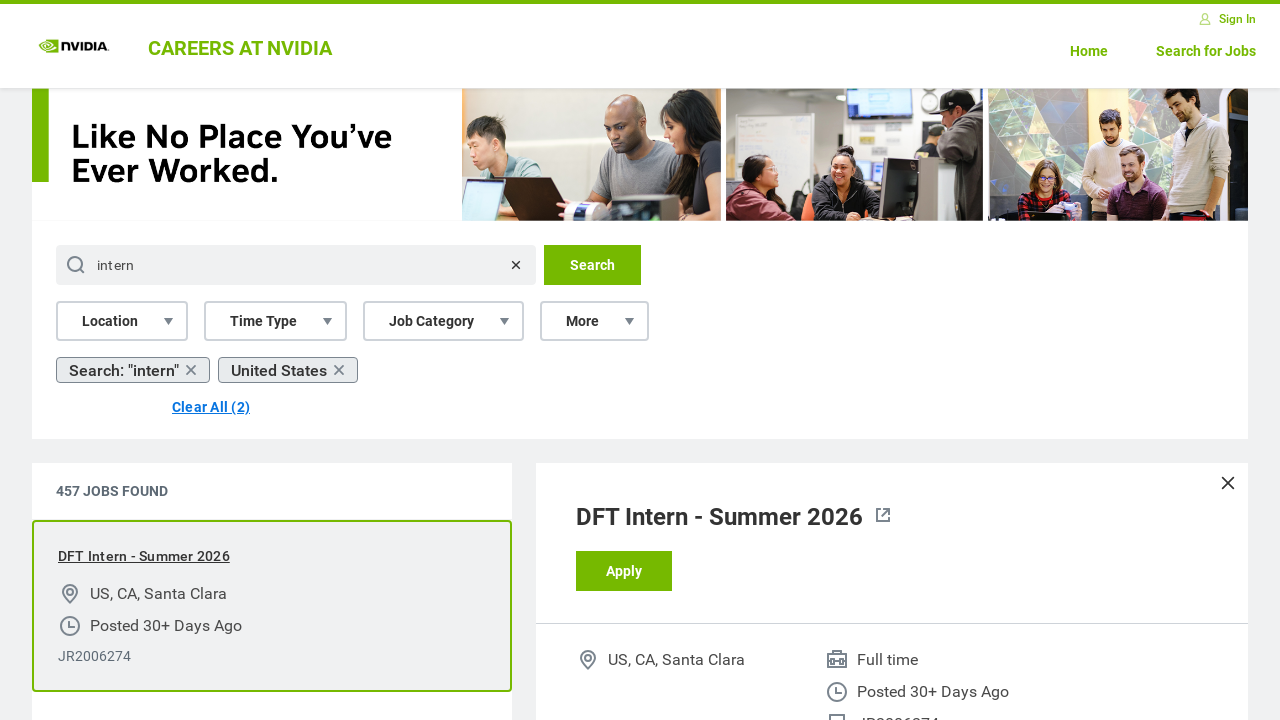

Verified job posting date is visible
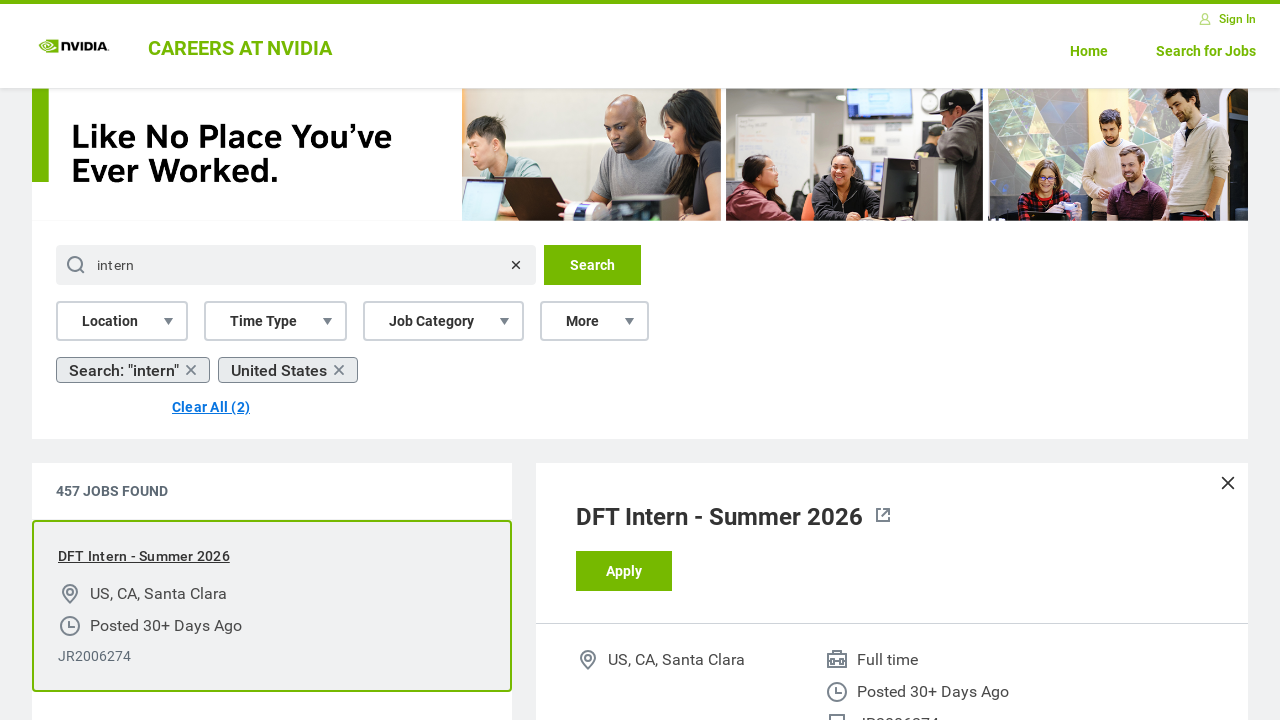

Clicked on job listing #2 at (271, 710) on a[data-automation-id='jobTitle'] >> nth=1
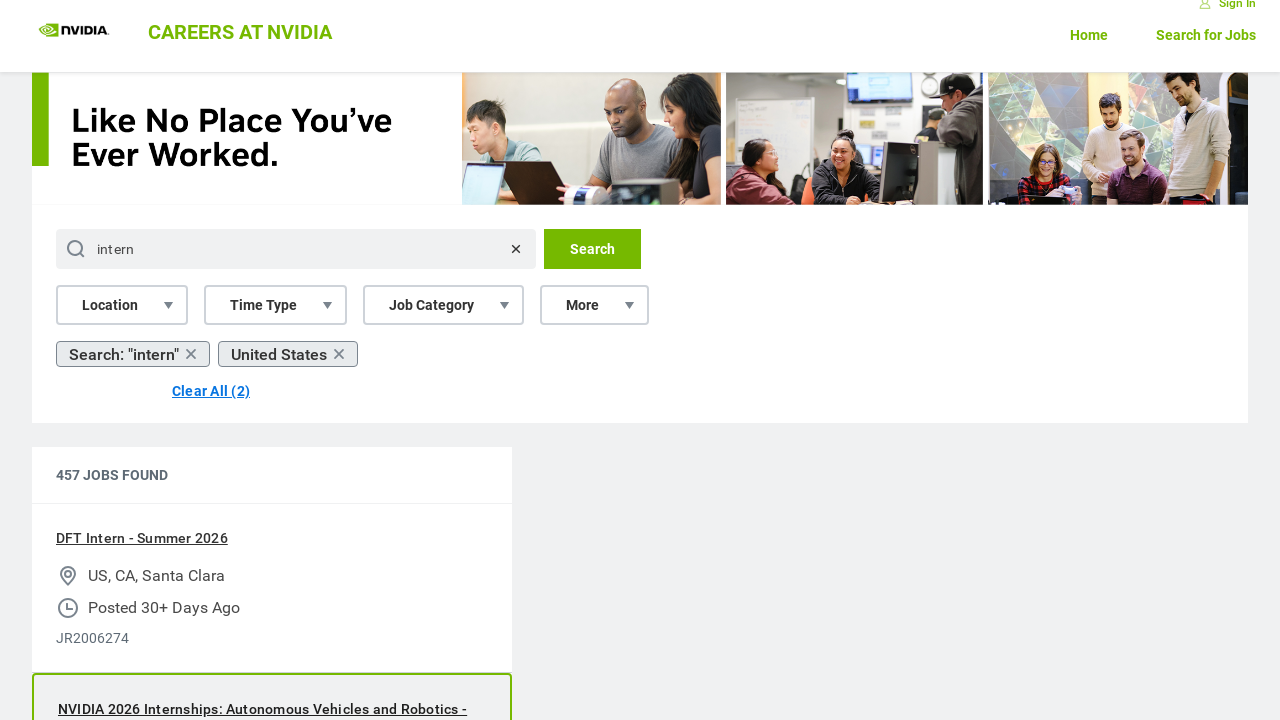

Waited for job posting header to load
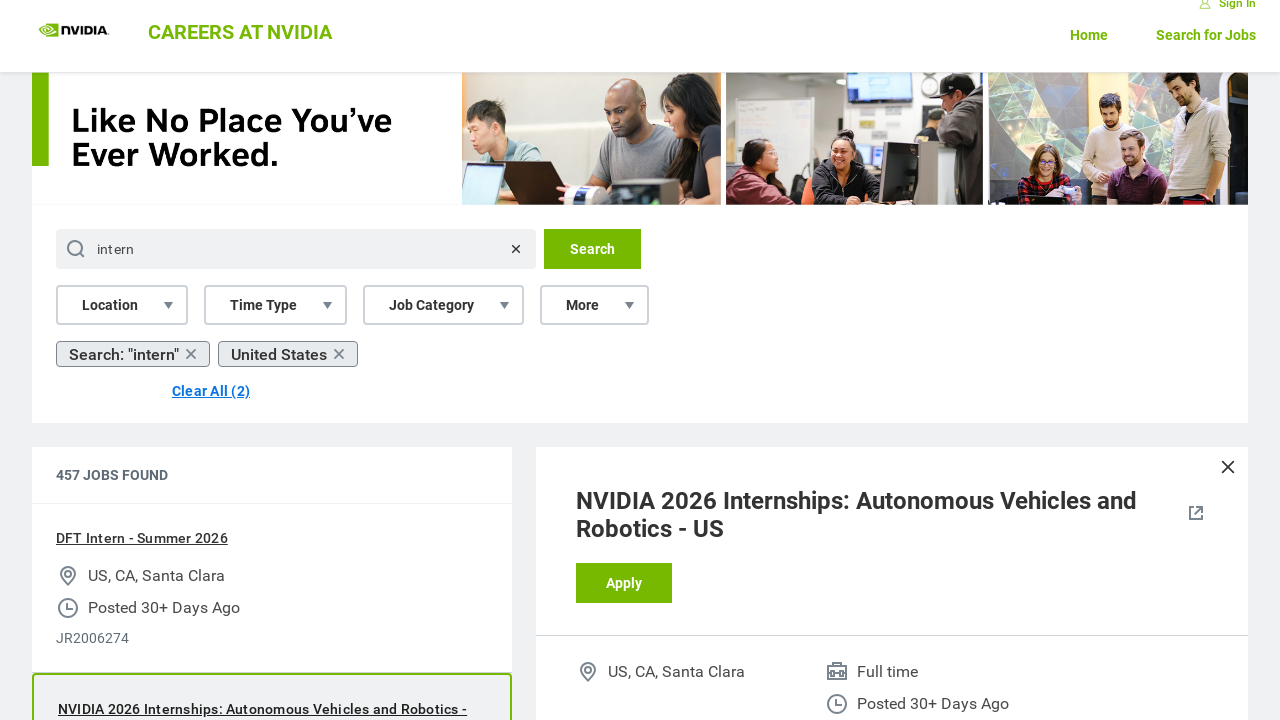

Verified job posting description is visible
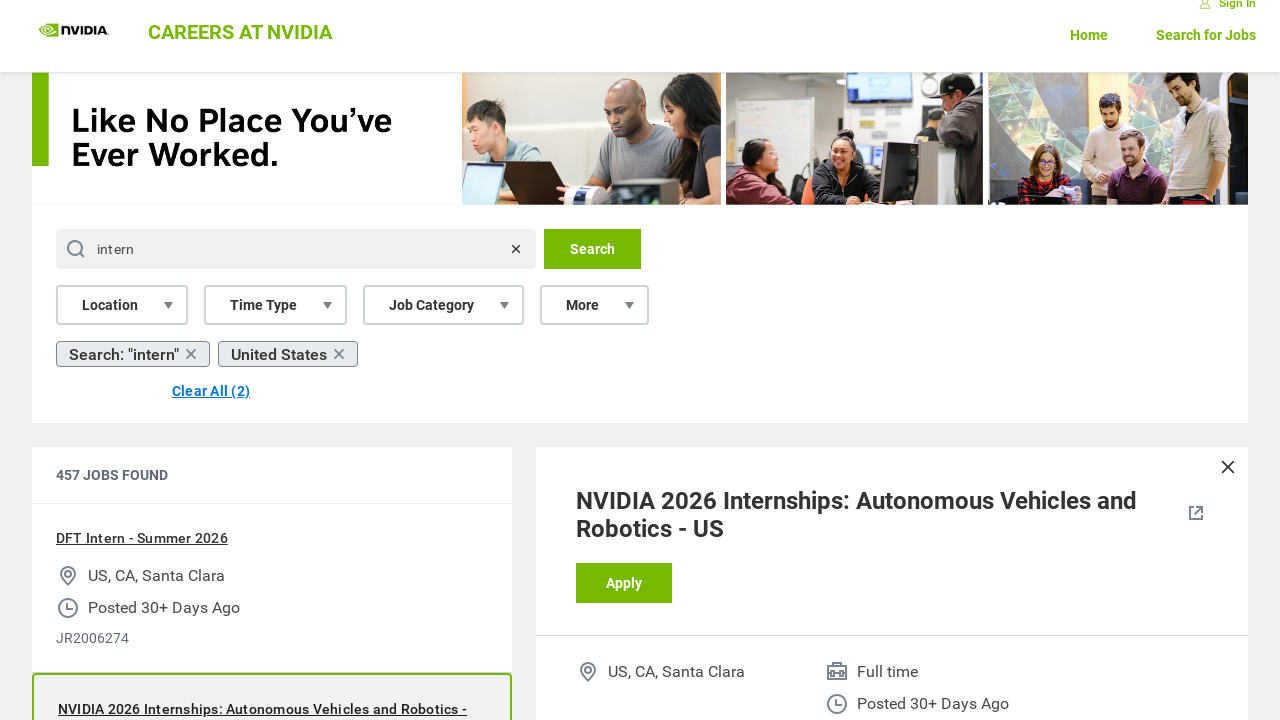

Verified job posting date is visible
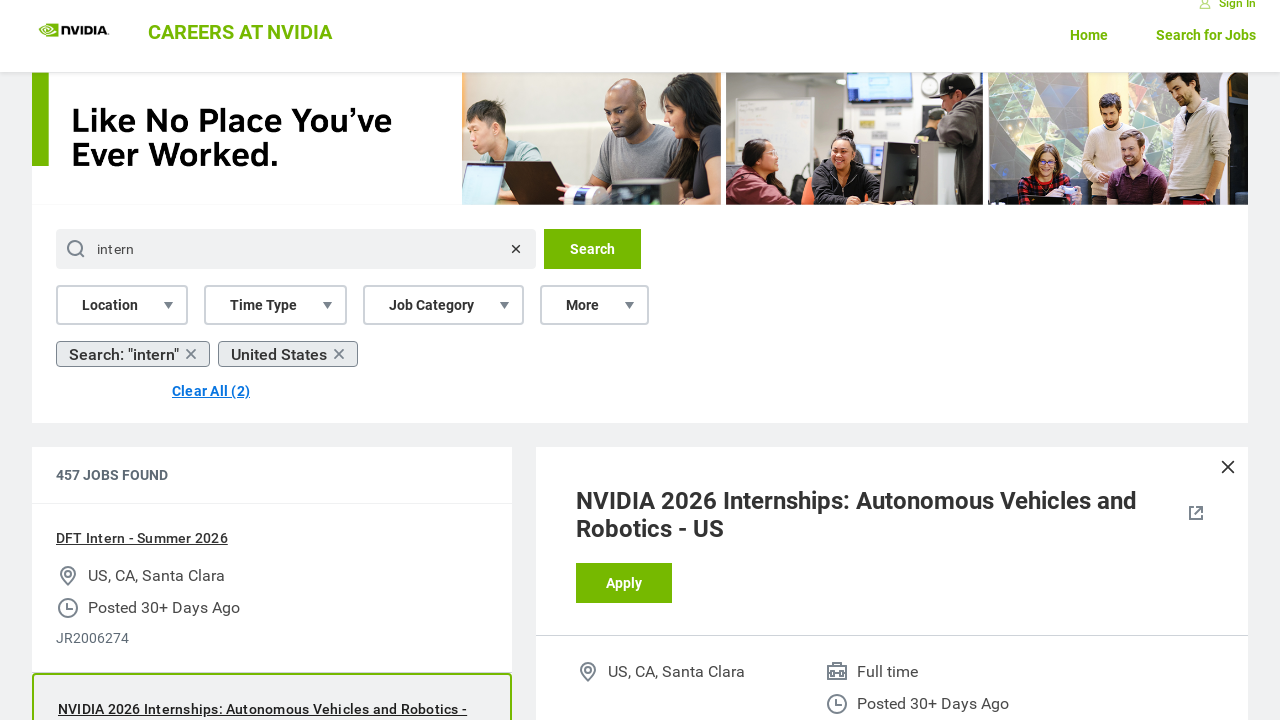

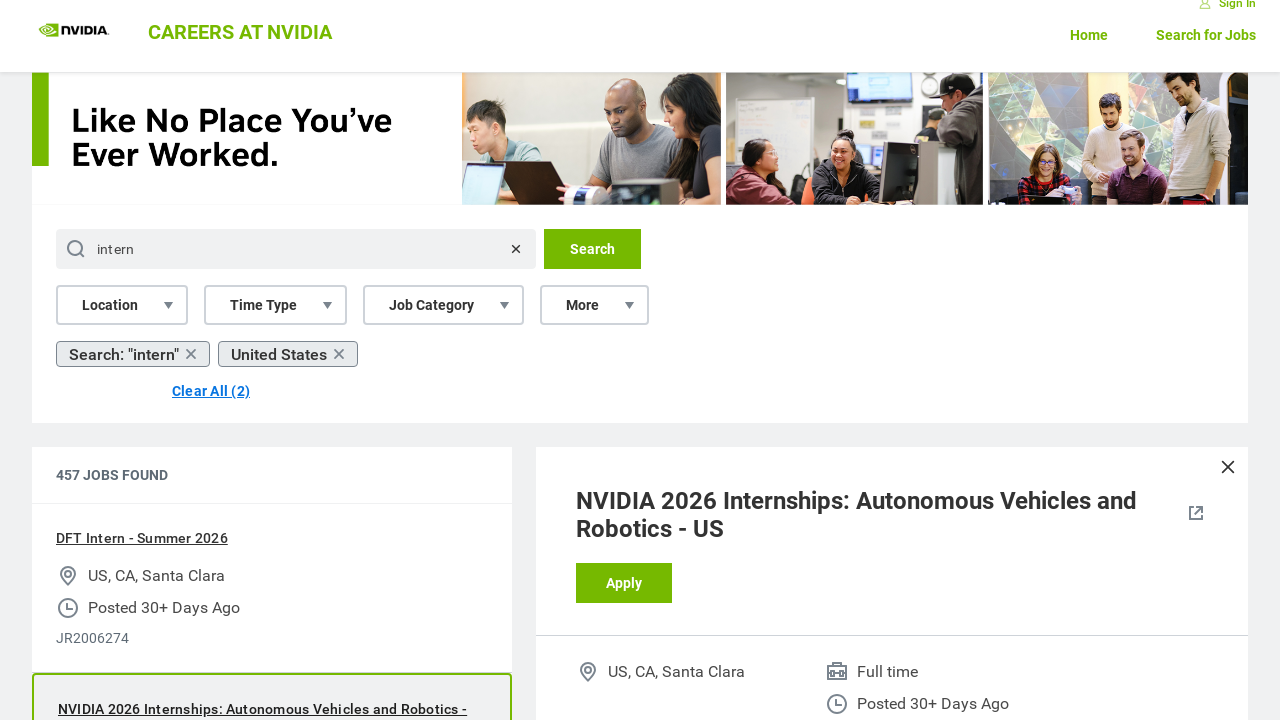